Tests registration form by filling out first name, last name, and email fields, then submitting the form and verifying the success message

Starting URL: http://suninjuly.github.io/registration1.html

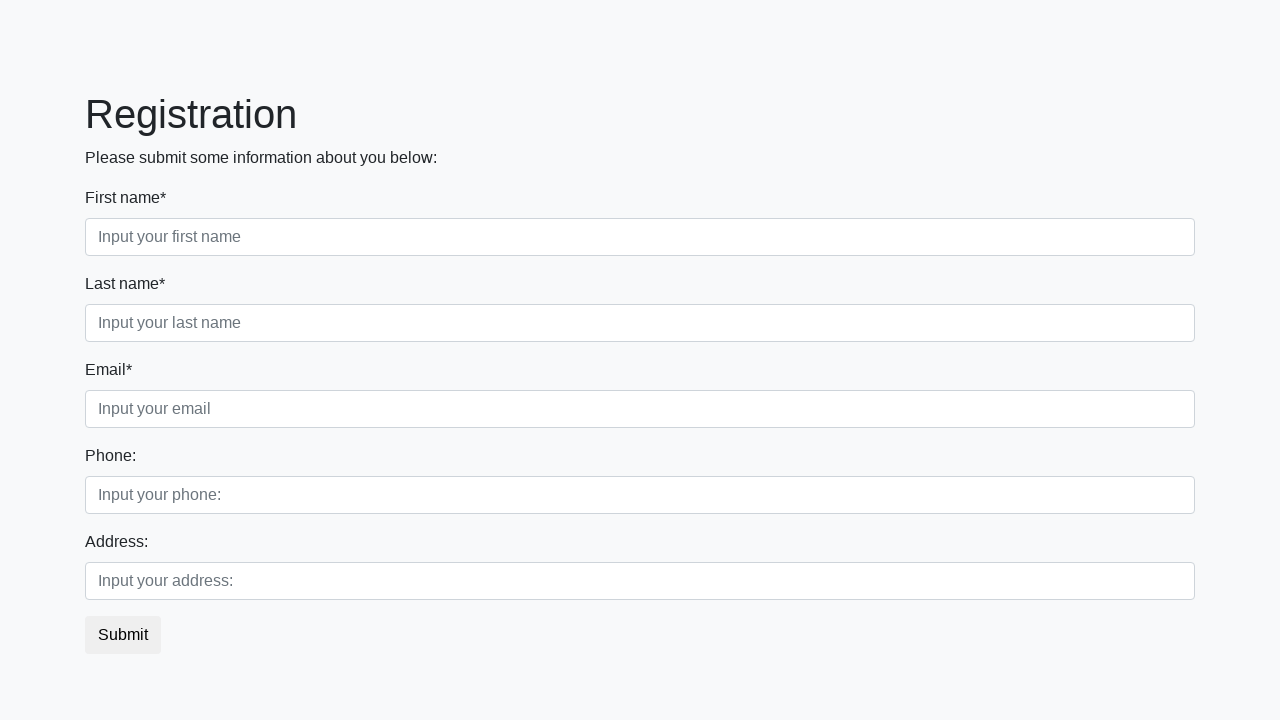

Filled first name field with 'Ivan' on div.first_block>div.form-group.first_class>input
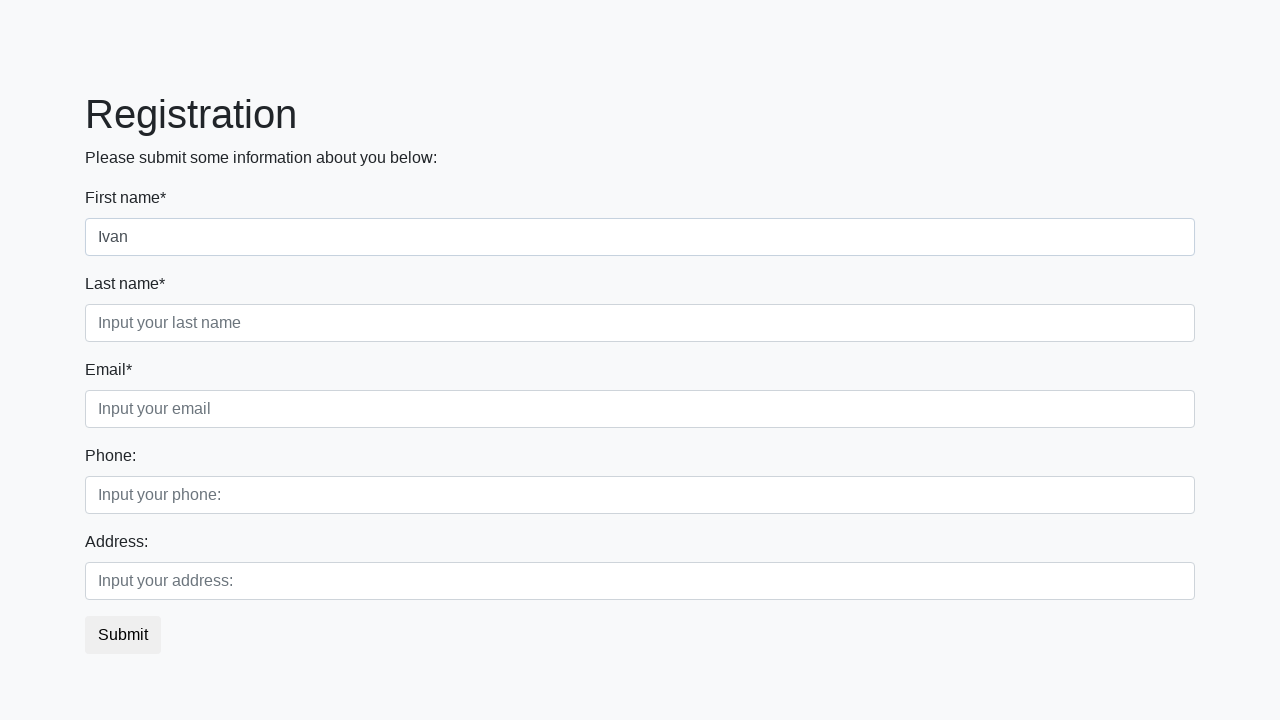

Filled last name field with 'Petrov' on div.first_block>div.form-group.second_class>input
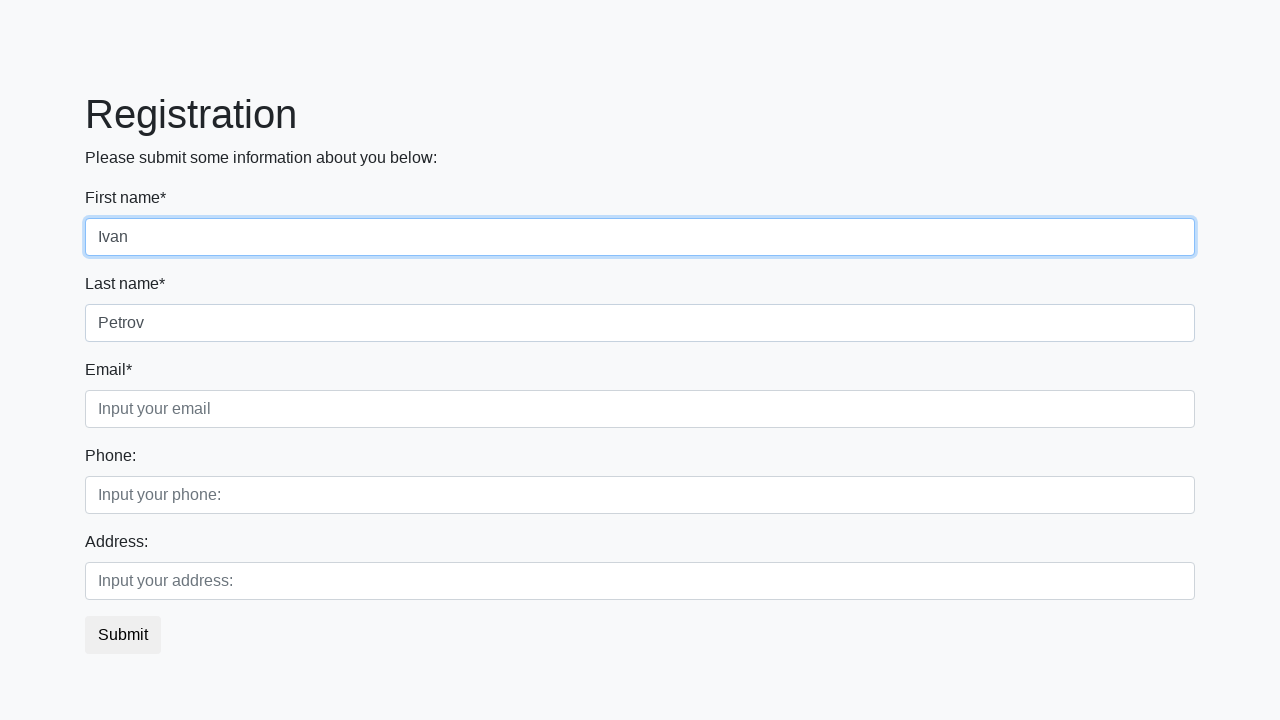

Filled email field with 'ivan.petrov@example.com' on div.first_block>div.form-group.third_class>input
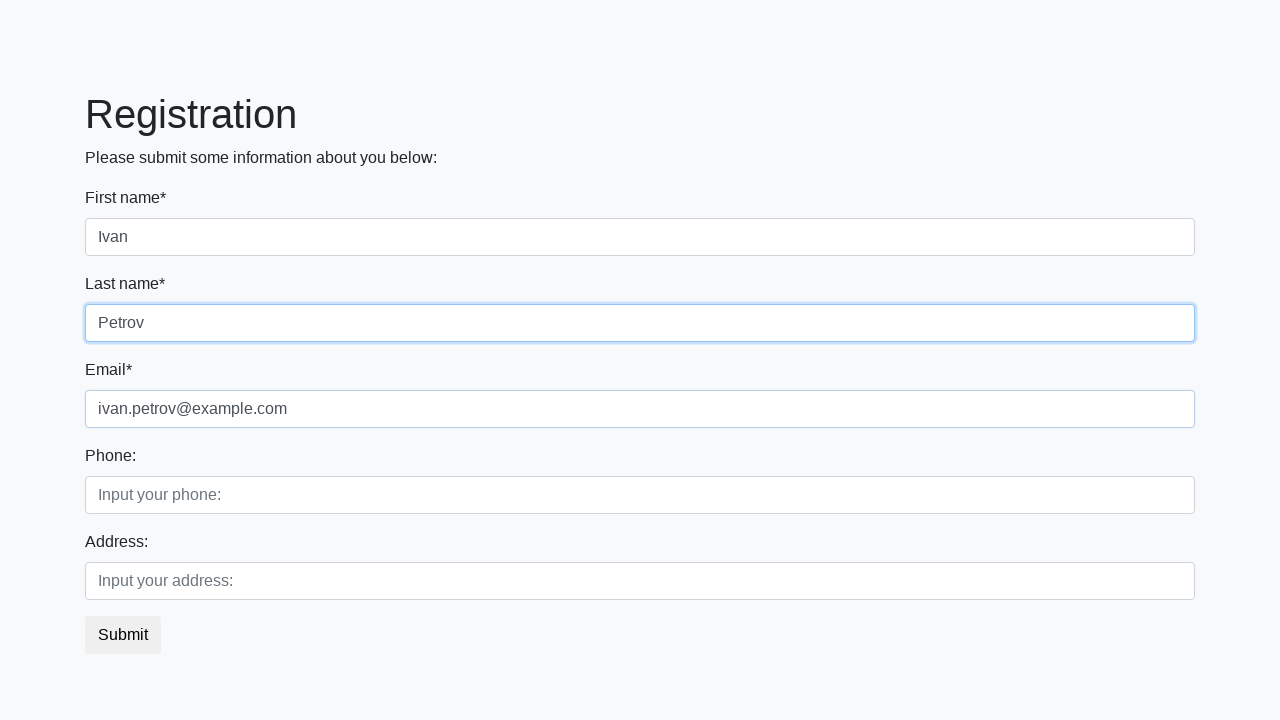

Clicked submit button to register at (123, 635) on button.btn
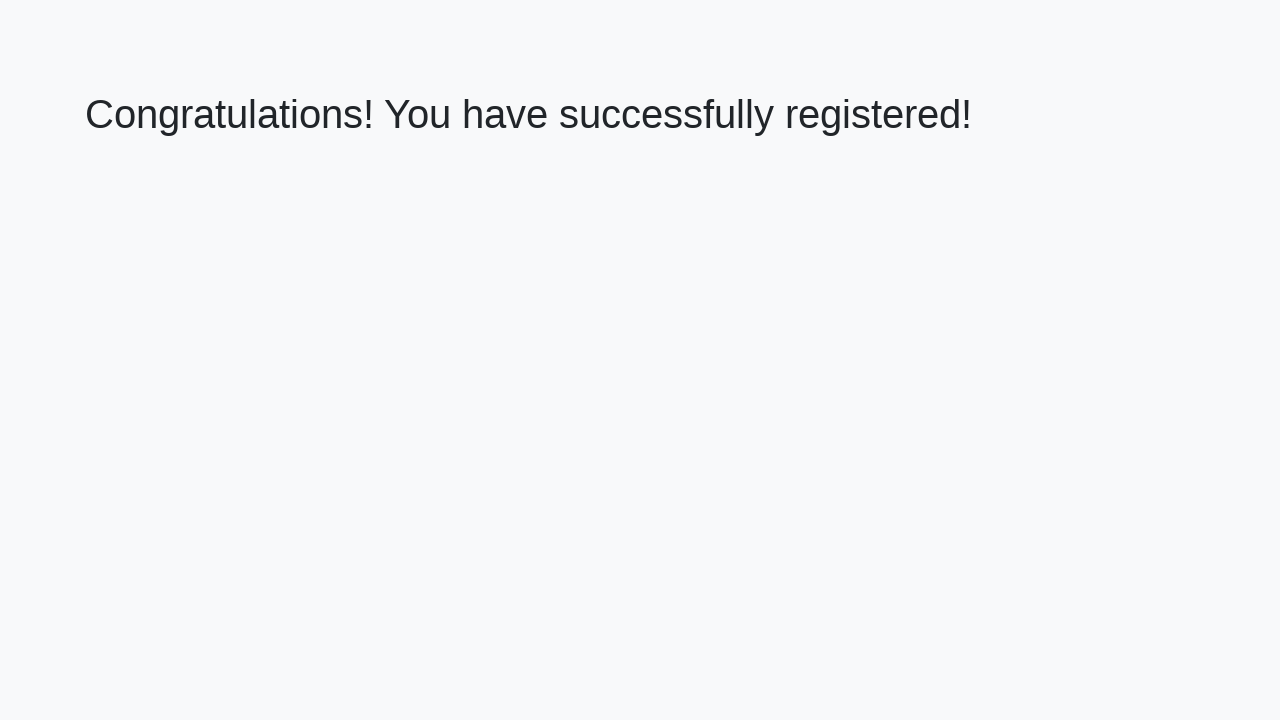

Success message appeared
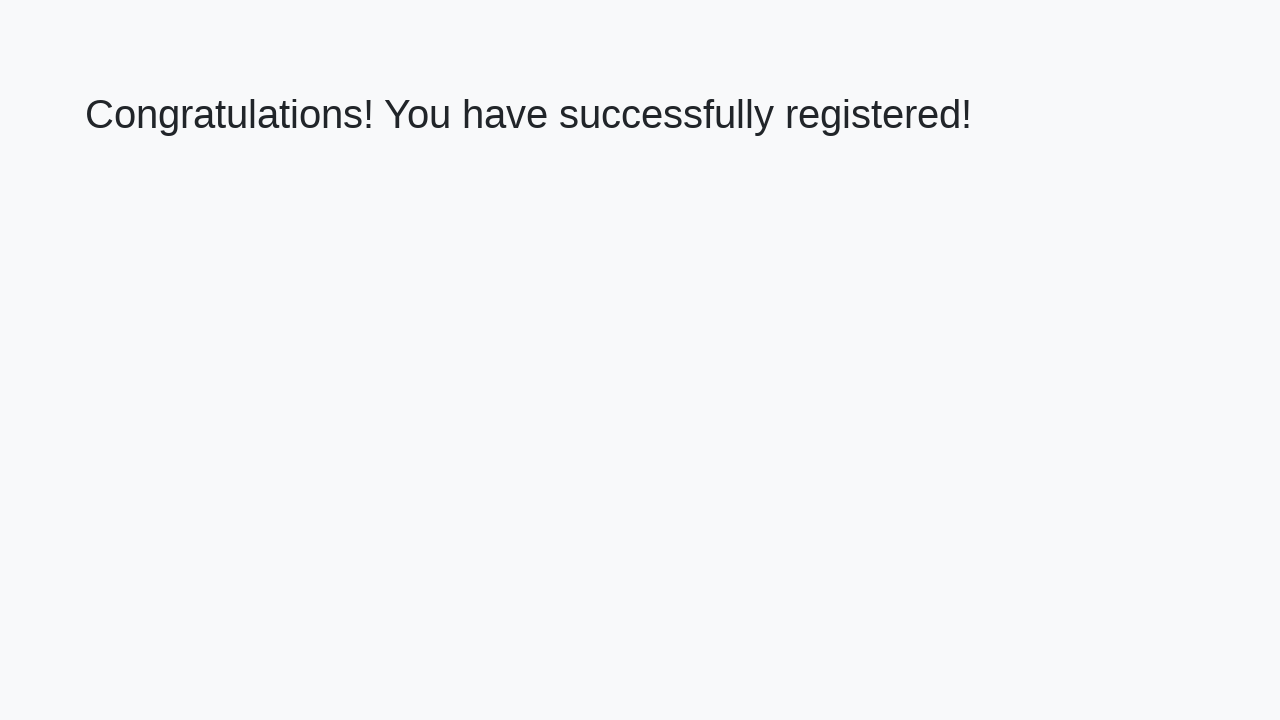

Retrieved success message text
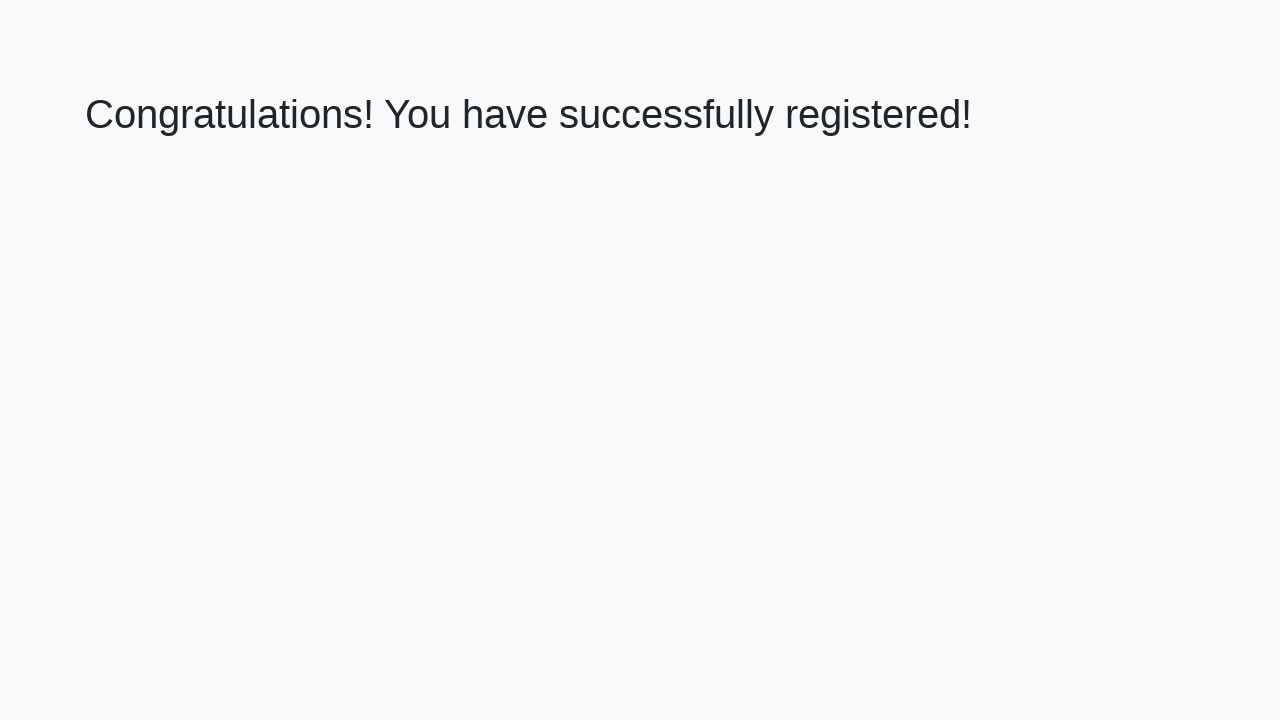

Verified success message matches expected text
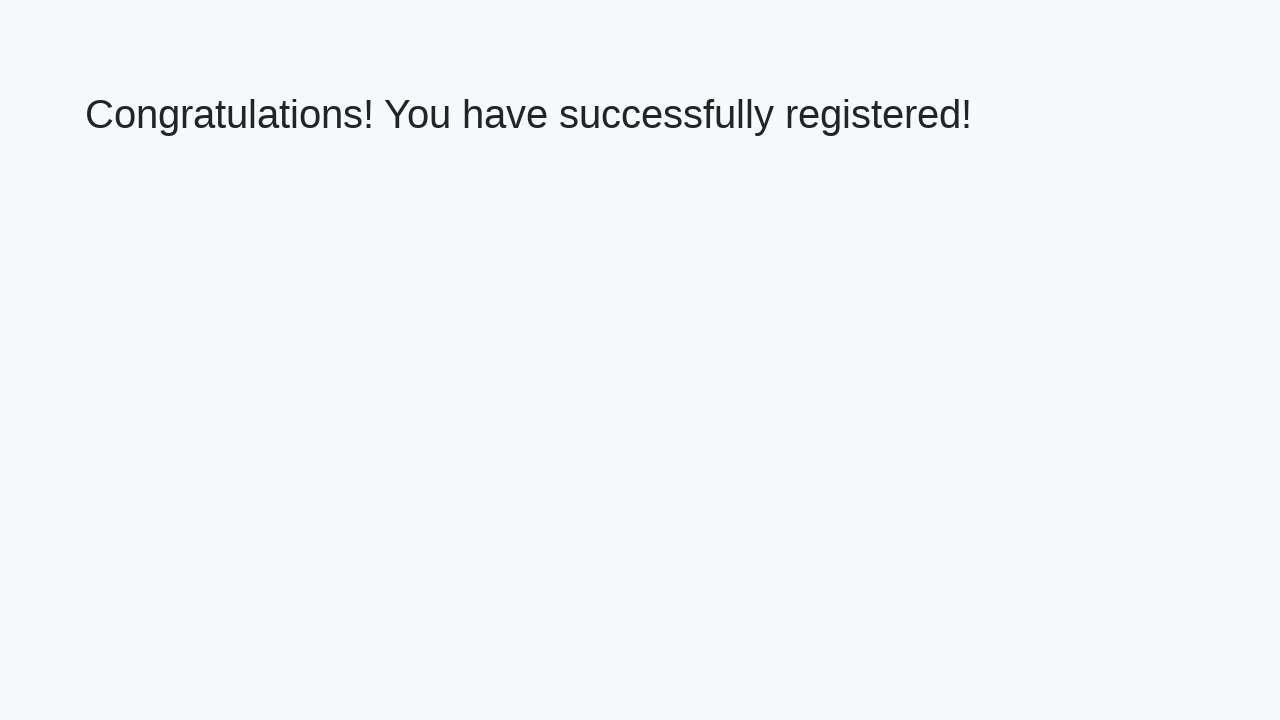

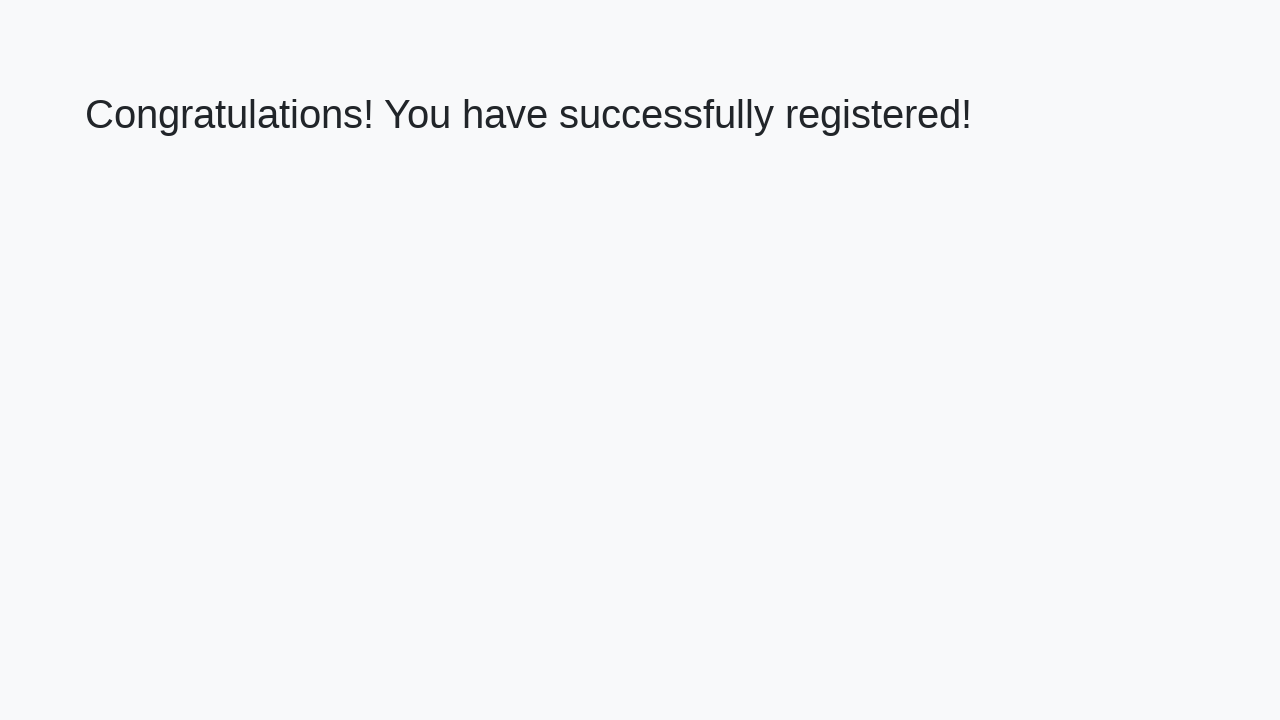